Tests multiple file upload functionality by selecting the multiple select option and uploading two programmatically created test files

Starting URL: https://demoapps.qspiders.com/ui/fileUpload?sublist=0

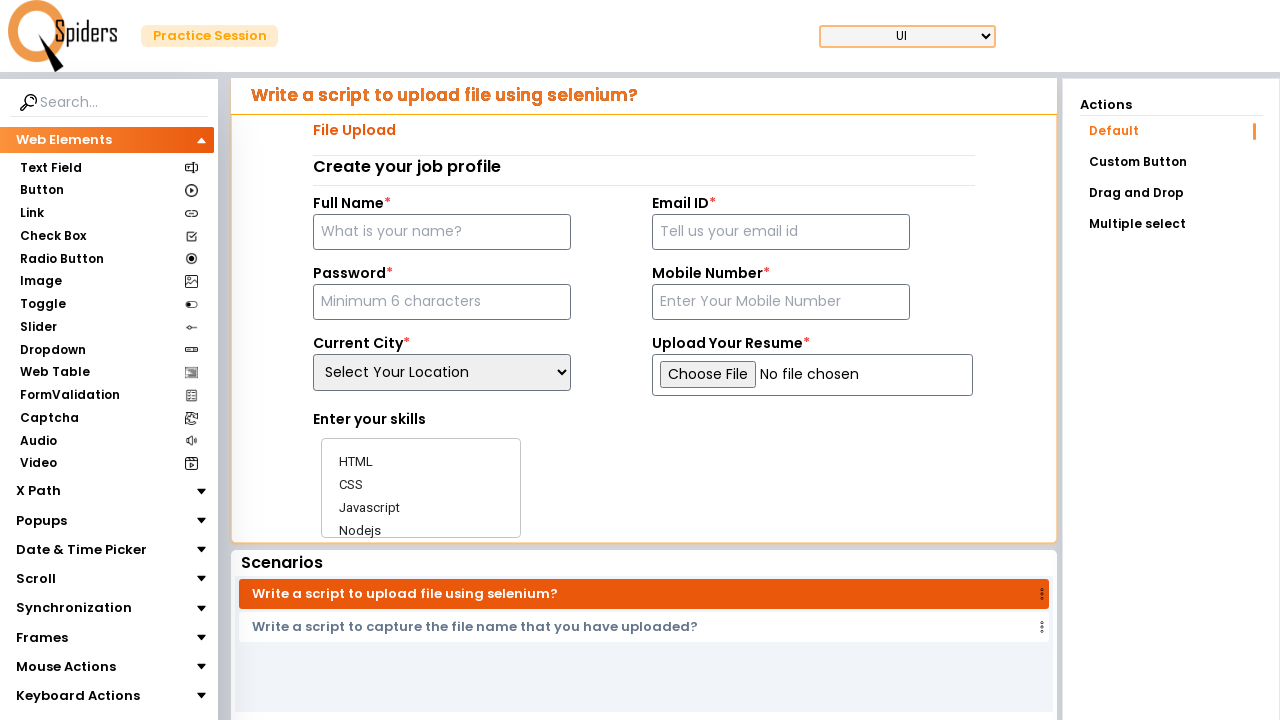

Clicked on 'Multiple select' option at (1171, 224) on internal:text="Multiple select"i
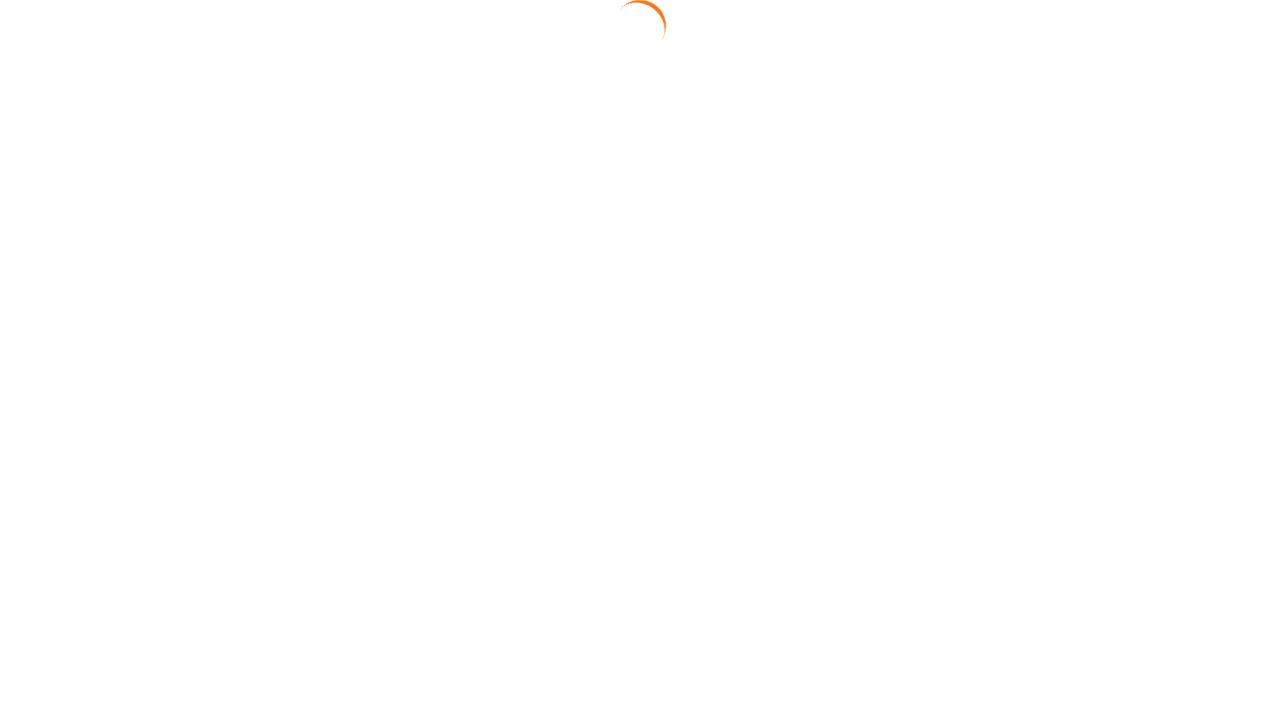

Waited 1 second for mode change to complete
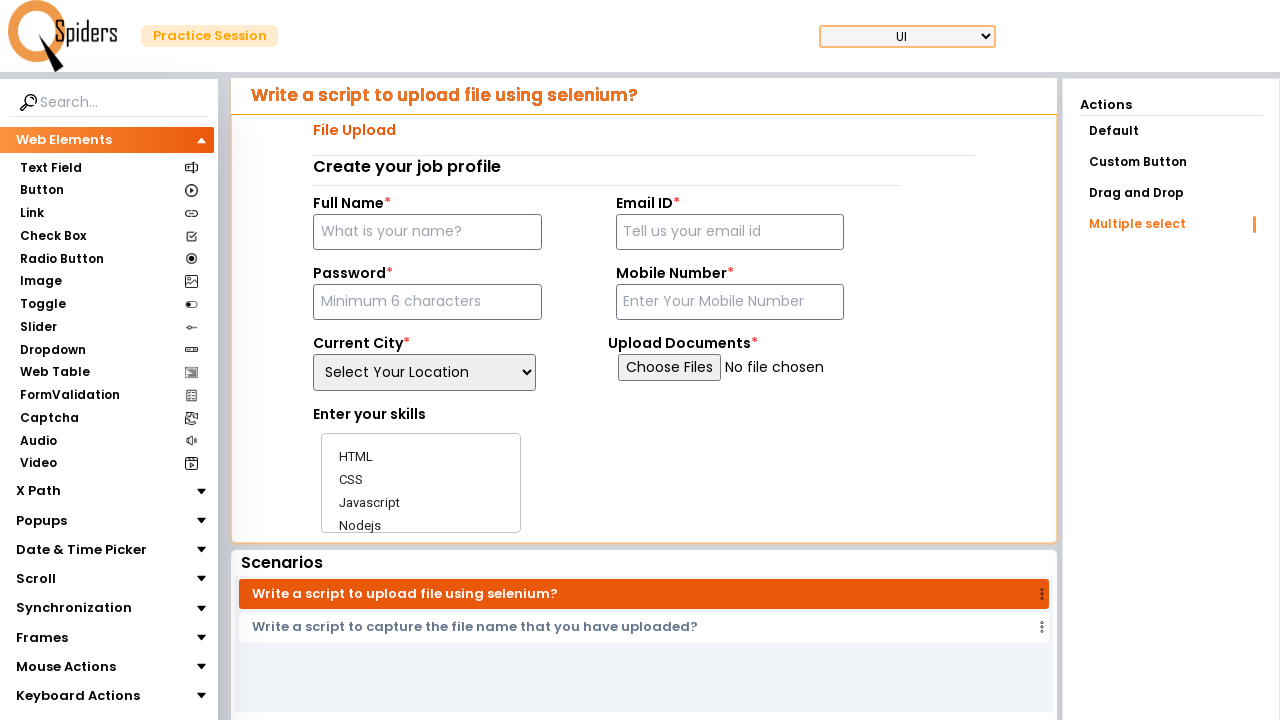

Created test file buffers for two test files
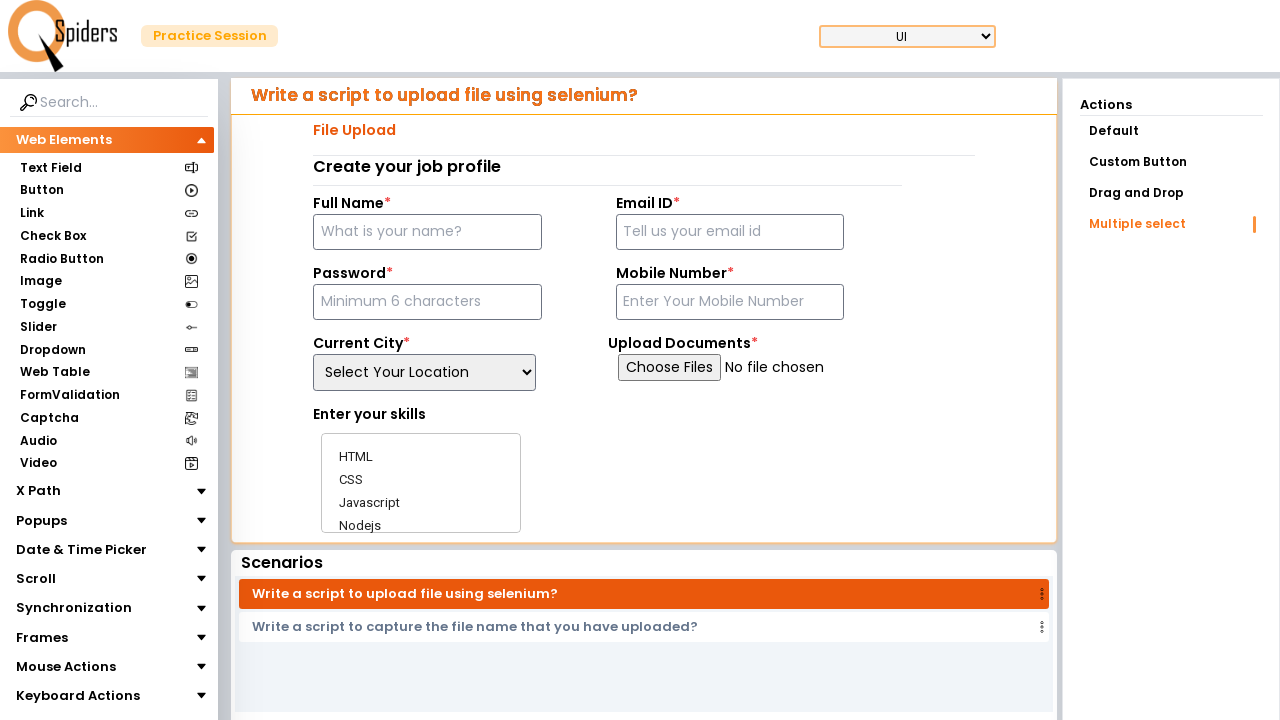

Uploaded two test PDF files (test_report_1.pdf and test_report_2.pdf) programmatically
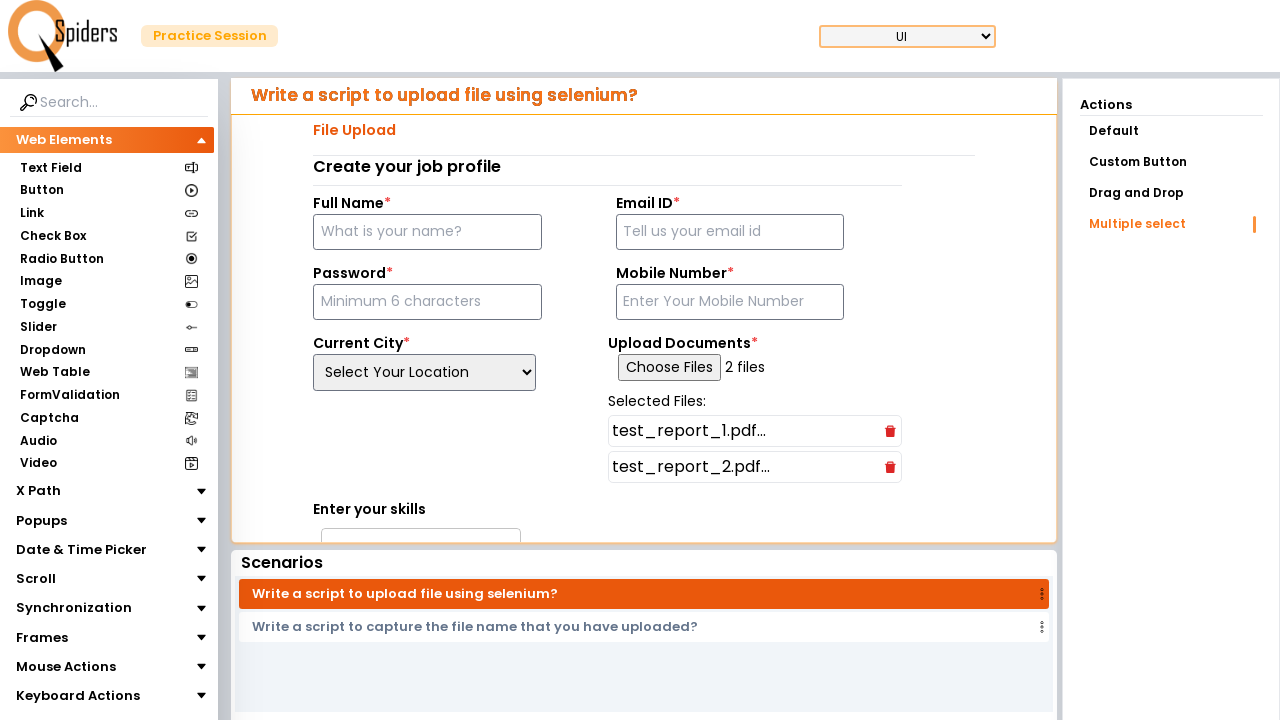

Waited 2 seconds for upload processing to complete
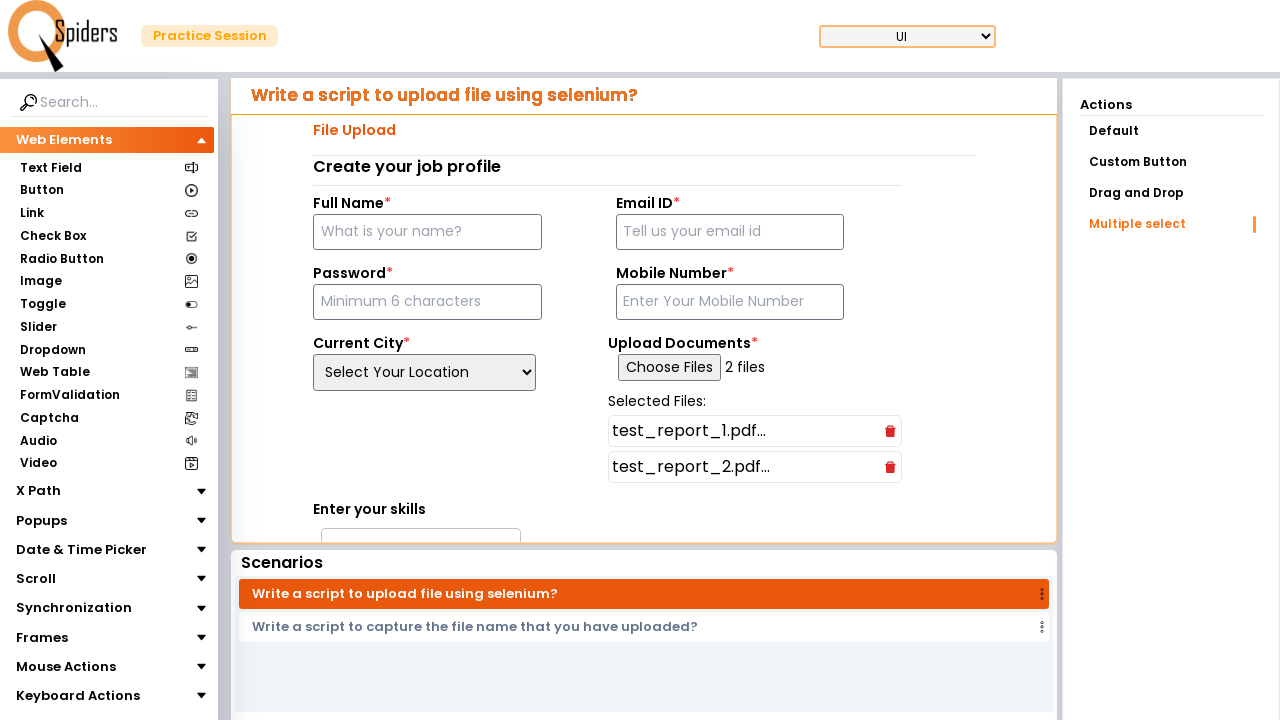

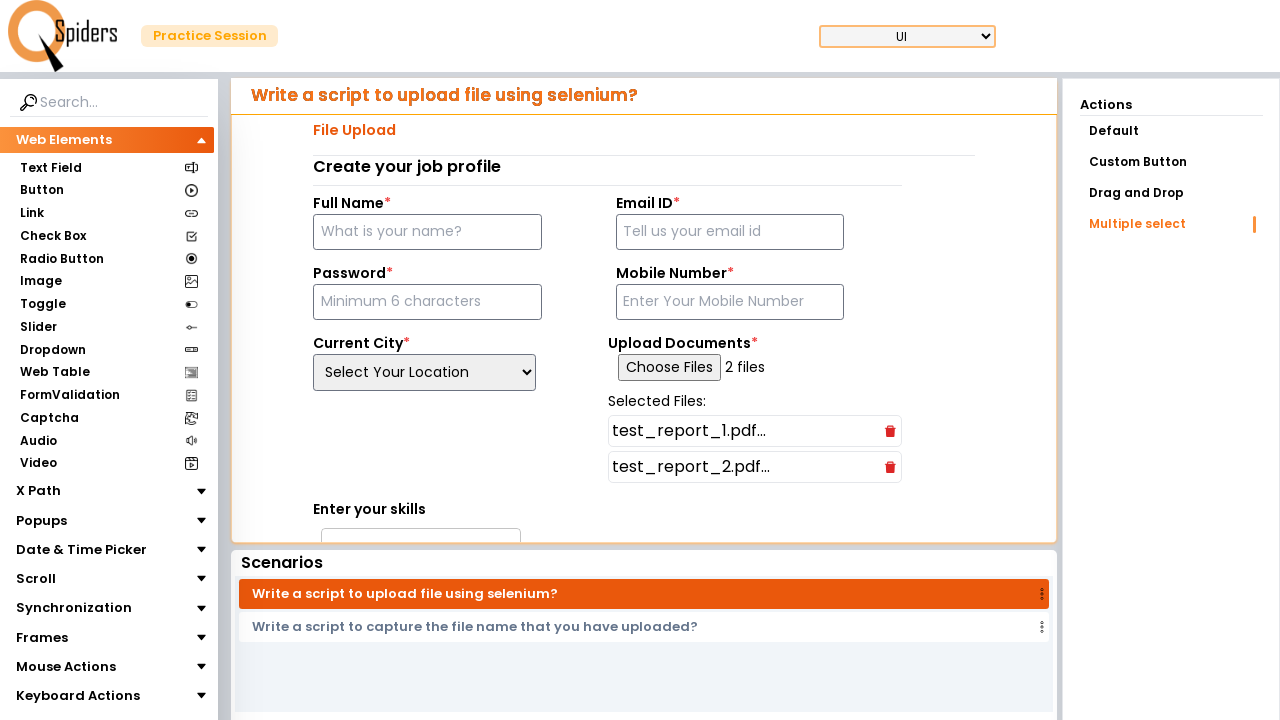